Tests prompt alert handling by entering text into a JavaScript prompt dialog and accepting it

Starting URL: https://demoqa.com/alerts

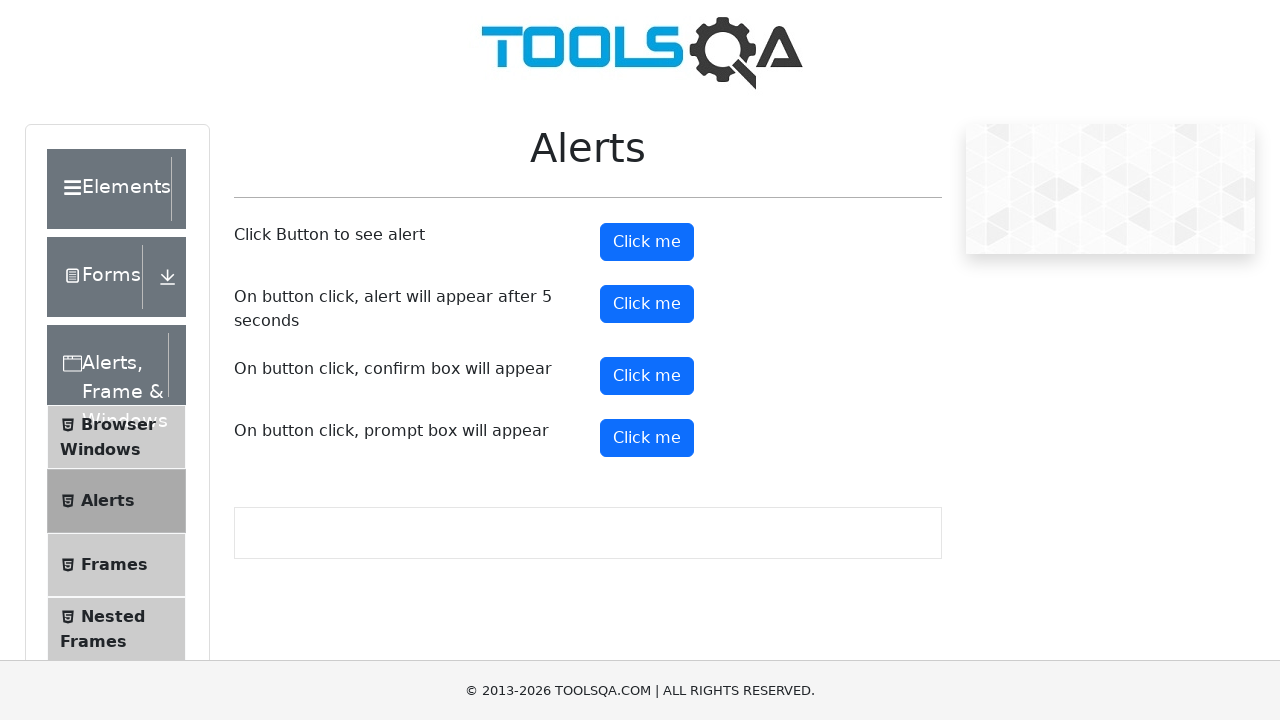

Set up dialog handler to accept prompt with text 'Maruf'
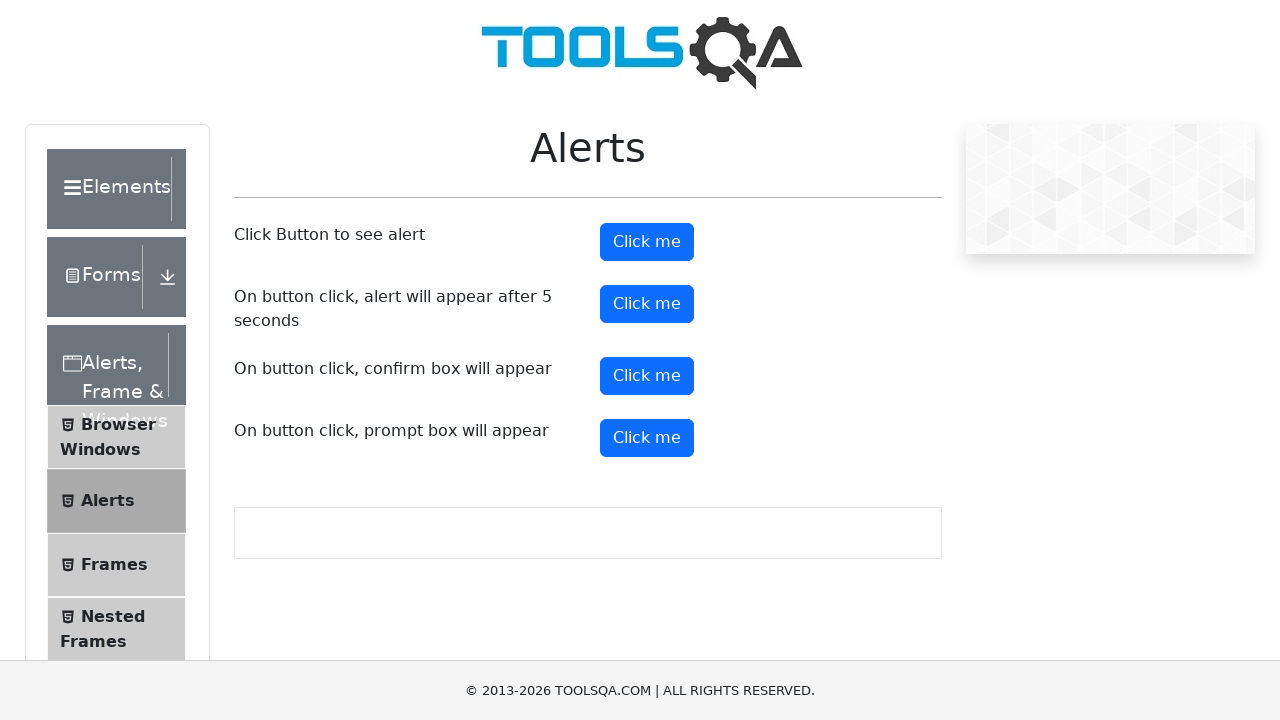

Clicked prompt button to trigger JavaScript prompt dialog at (647, 438) on #promtButton
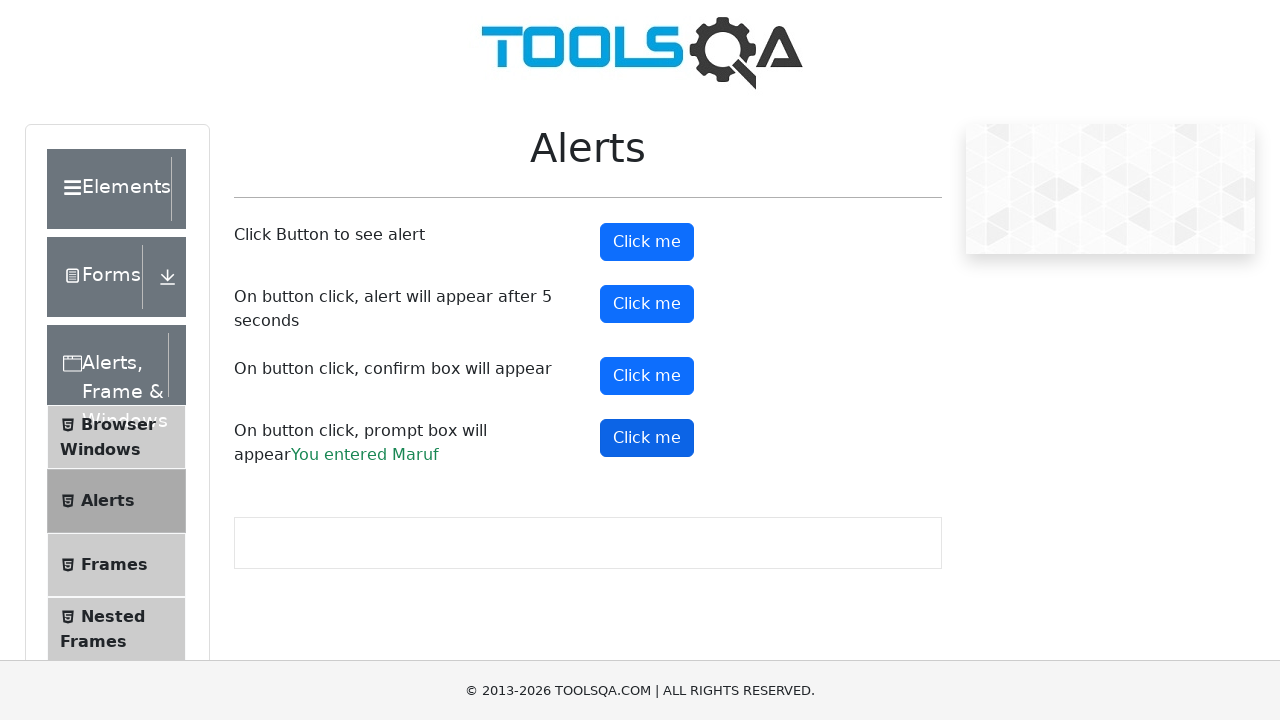

Prompt result element loaded after accepting dialog
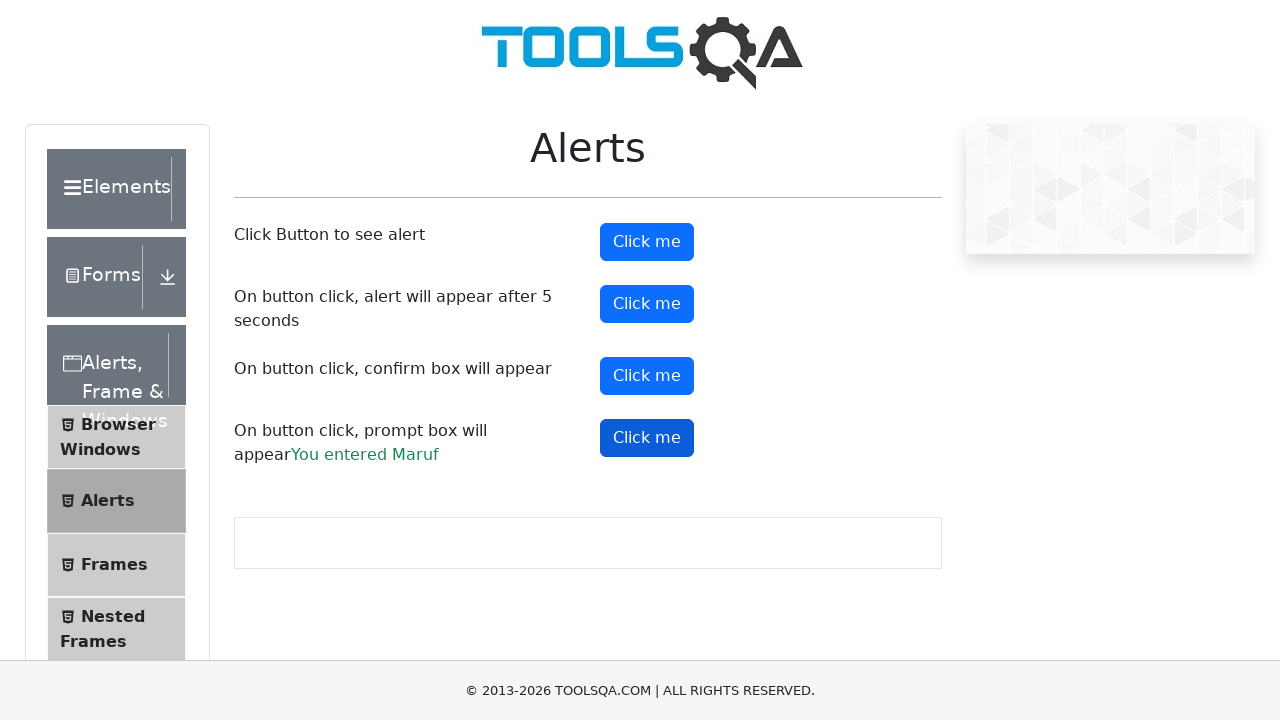

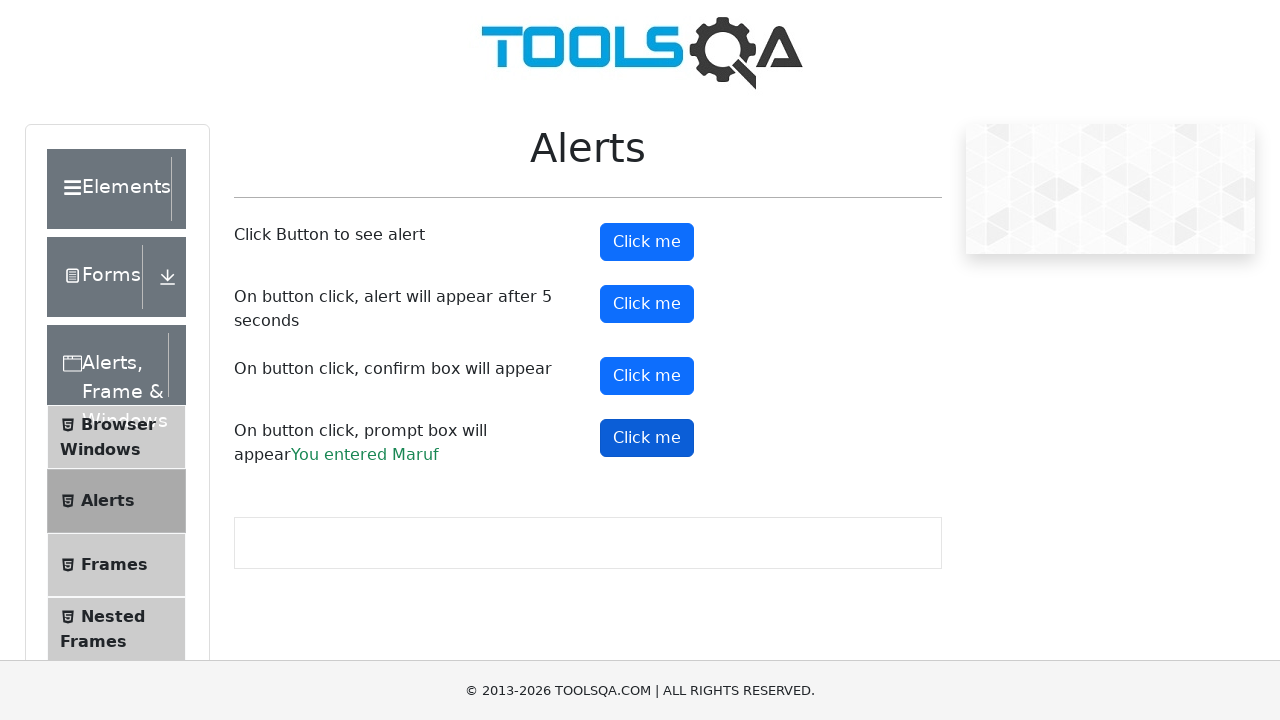